Tests interaction with nested shadow DOM elements by filling form fields within single and multiple shadow roots

Starting URL: https://selectorshub.com/iframe-in-shadow-dom/

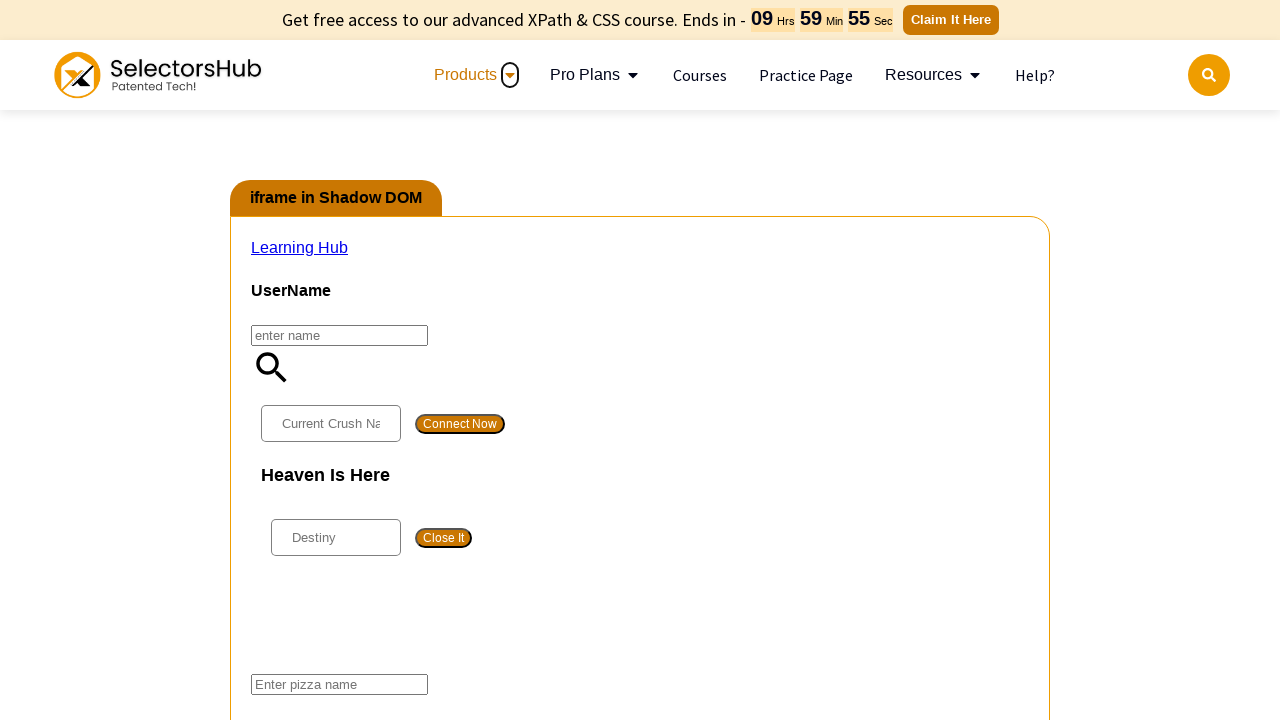

Waited 2 seconds for page to fully load
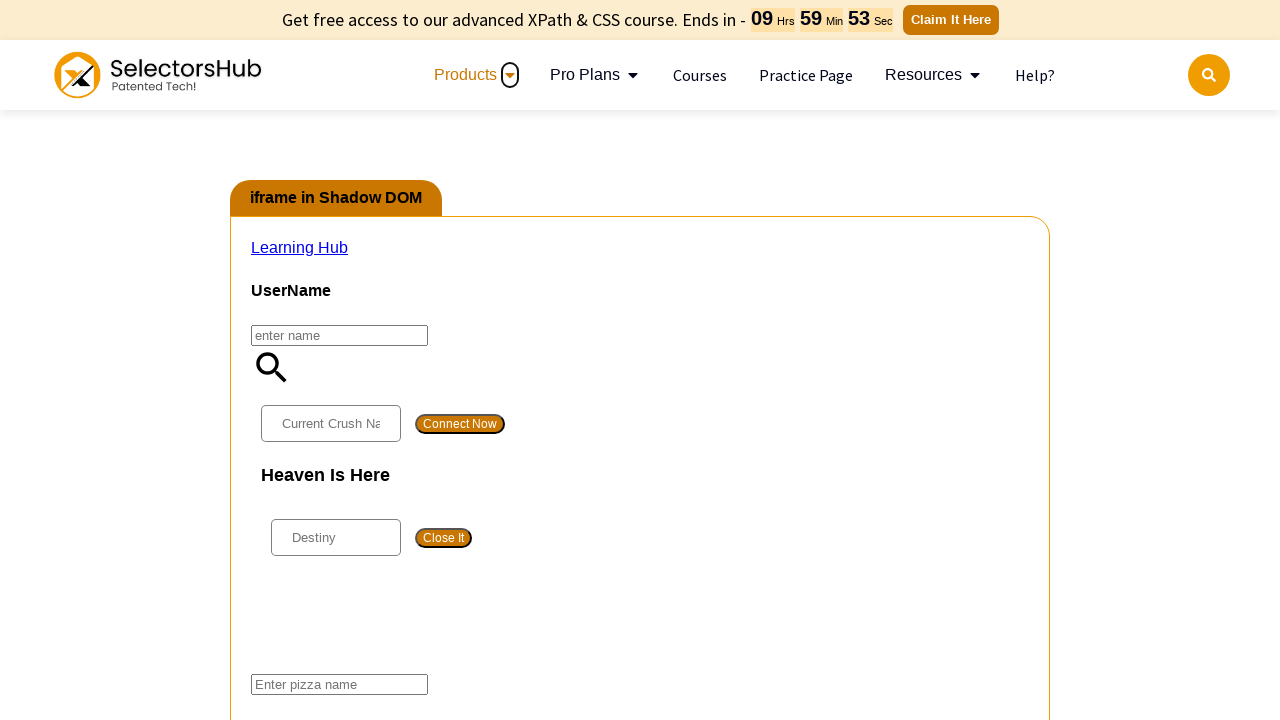

Retrieved single shadow DOM element using evaluate_handle
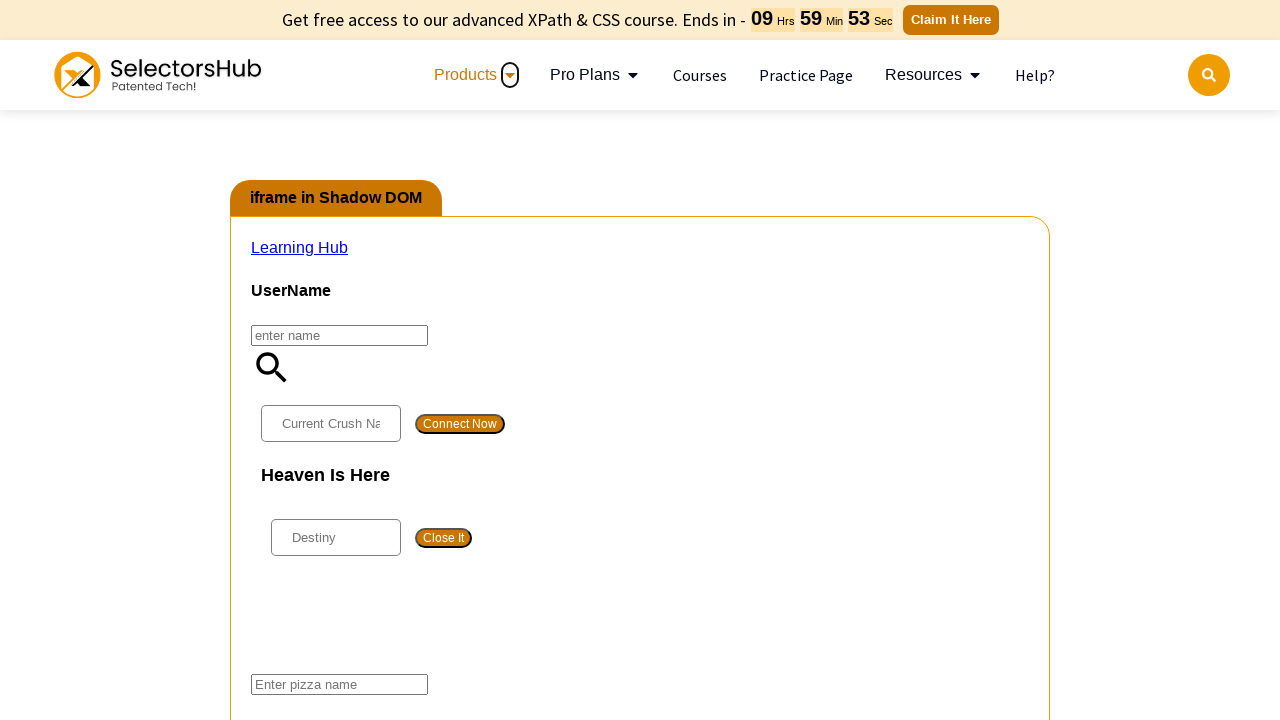

Filled single shadow DOM form field with 'This is my name'
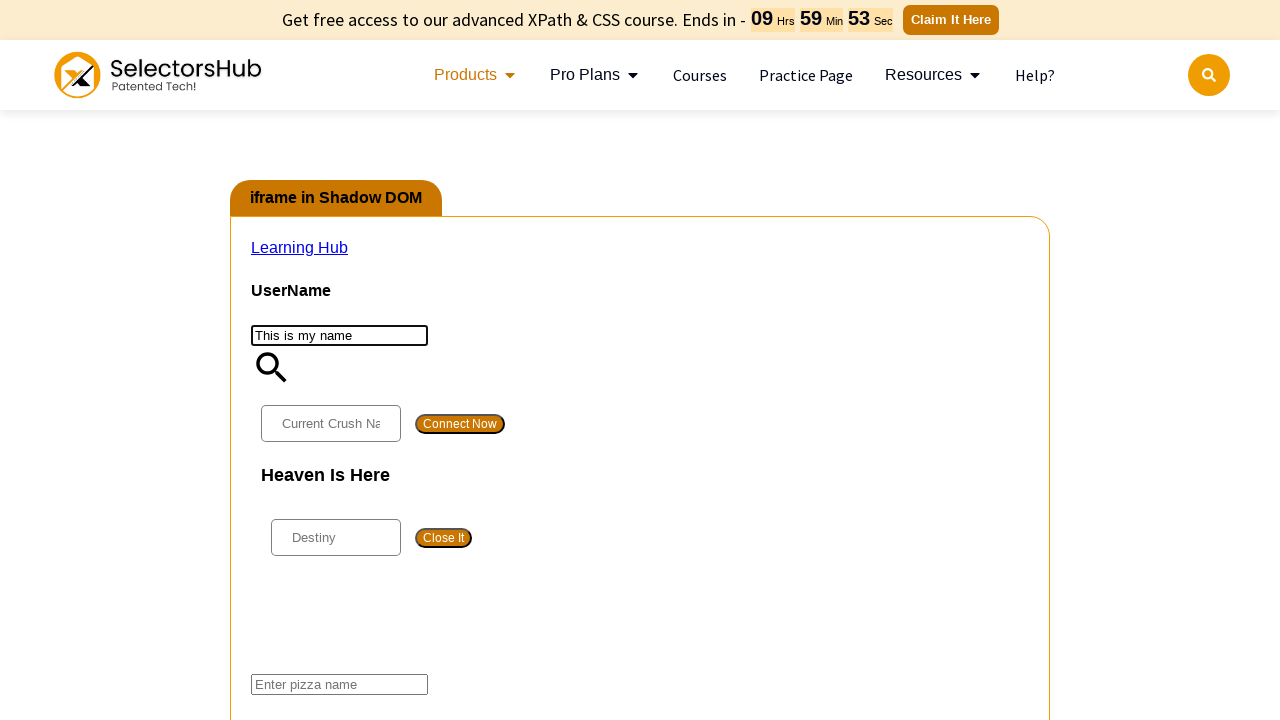

Retrieved nested shadow DOM element using evaluate_handle
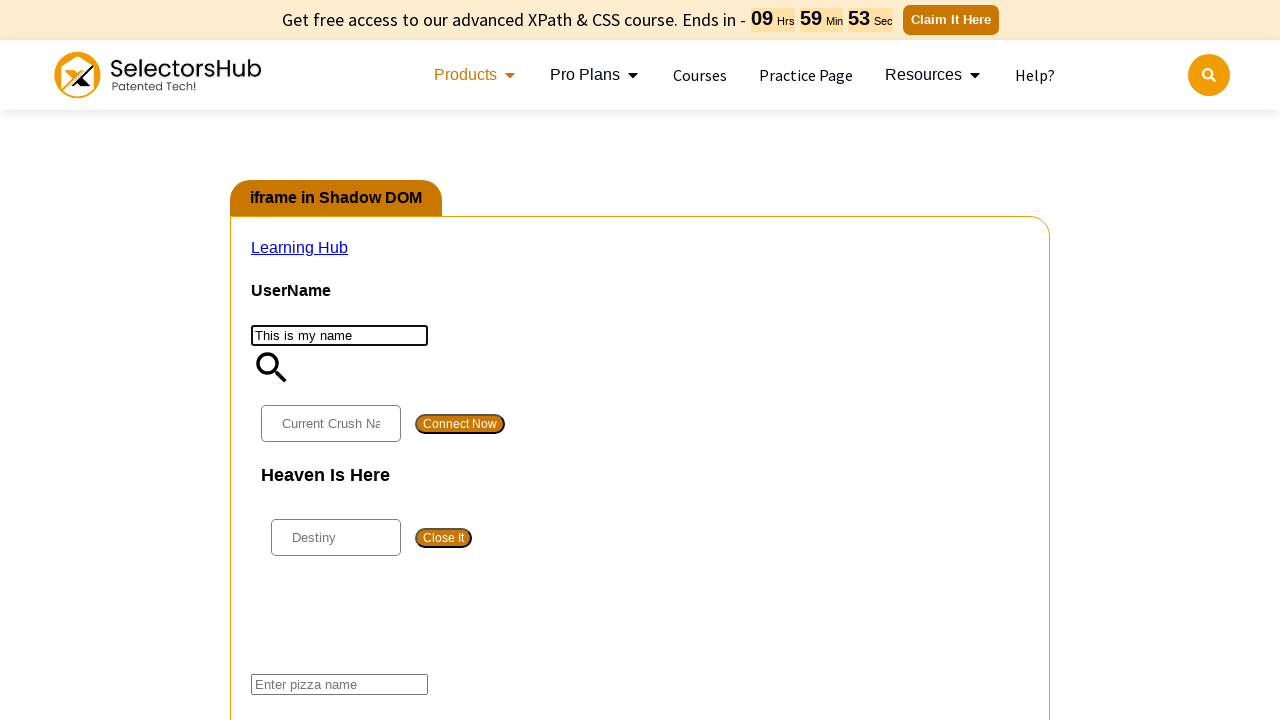

Filled nested shadow DOM form field with 'Margherita is my pizza'
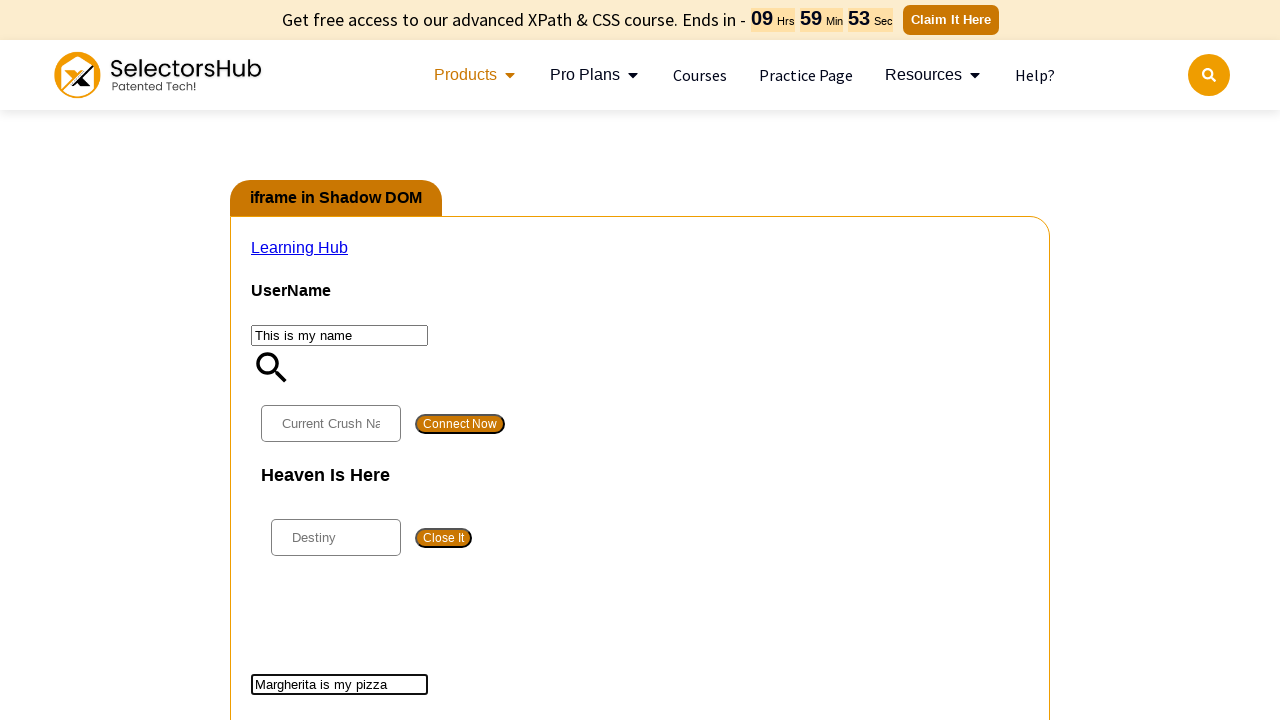

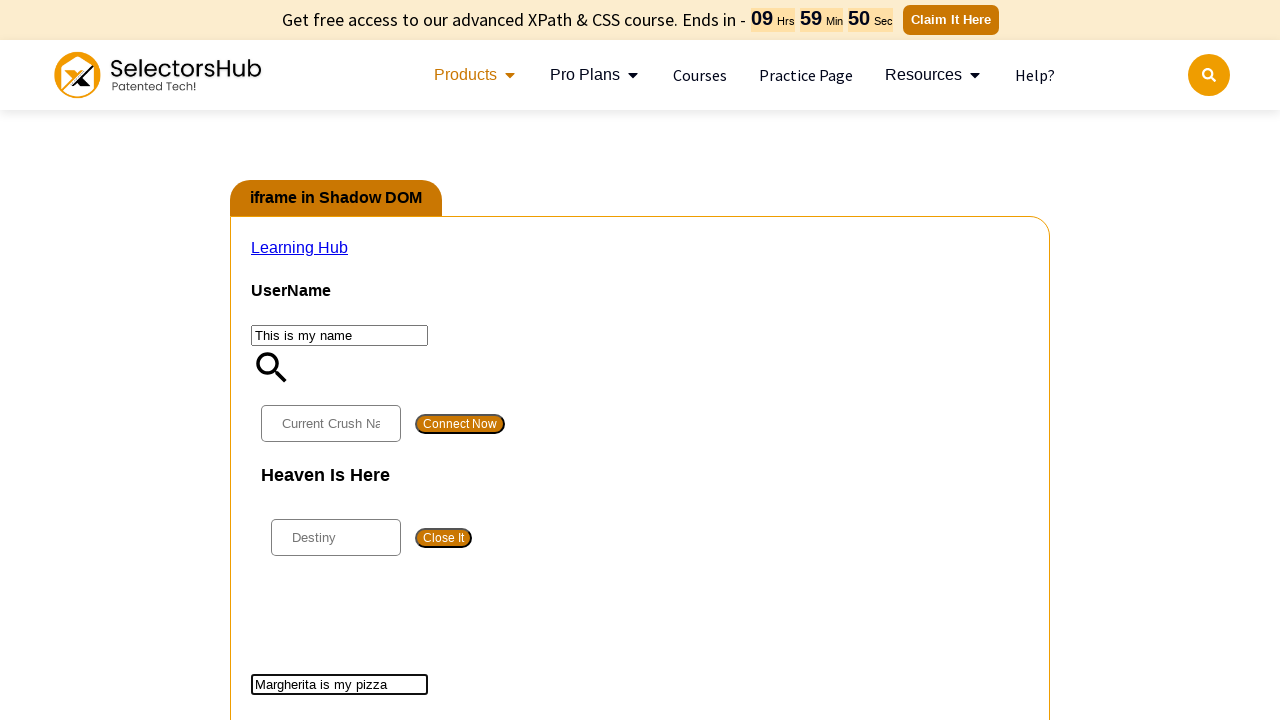